Tests scrolling functionality by scrolling down to a specific element using Actions moveToElement, then scrolling back up using PAGE_UP keys

Starting URL: https://practice.cydeo.com/

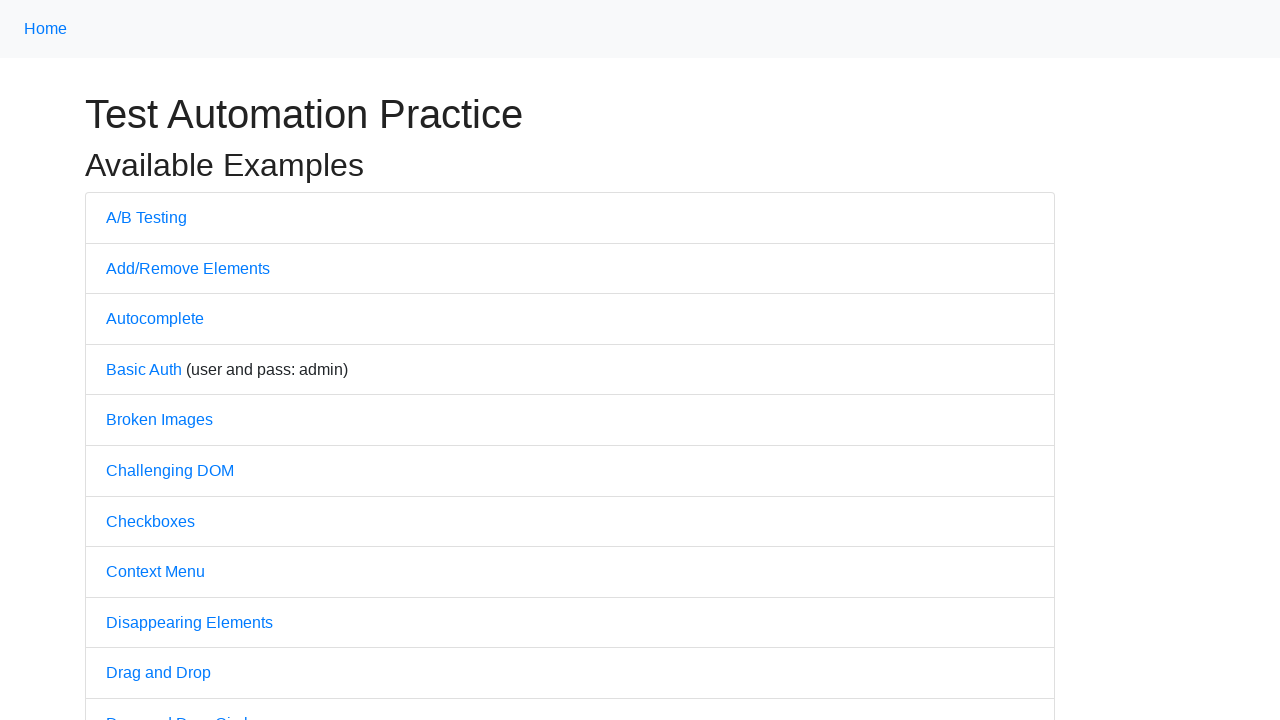

Located CYDEO link element
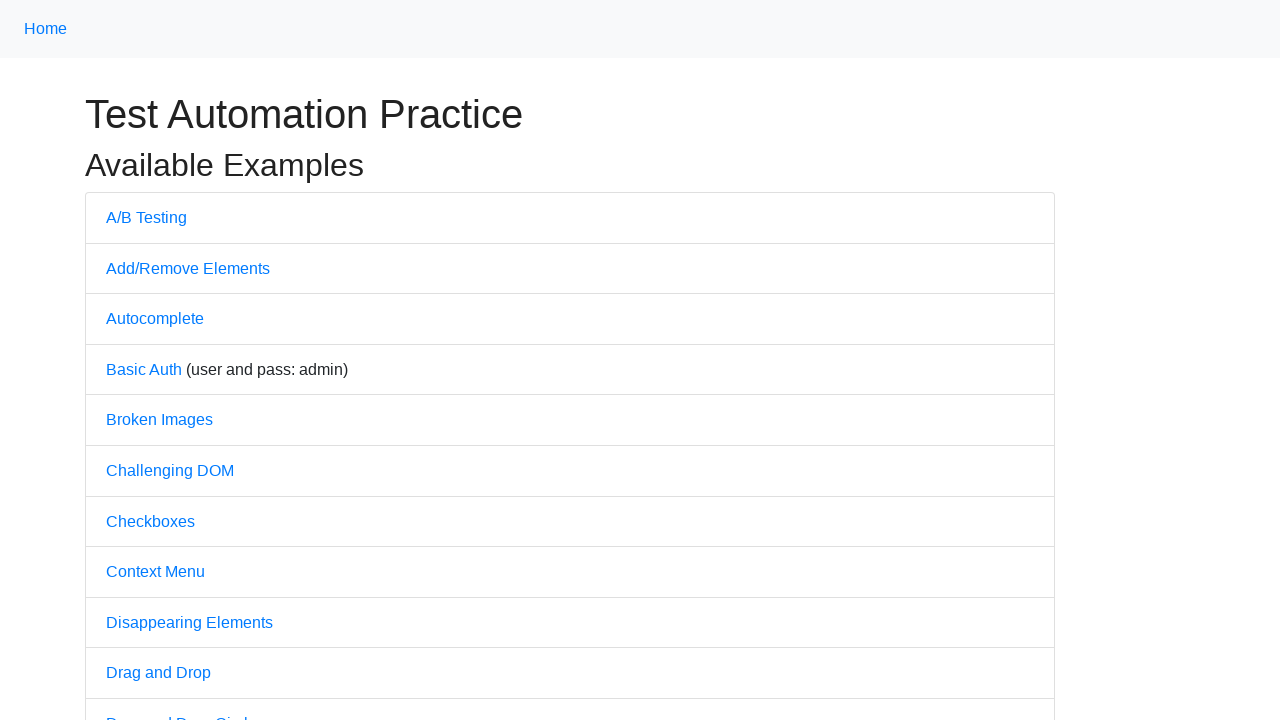

Scrolled down to CYDEO link at bottom of page
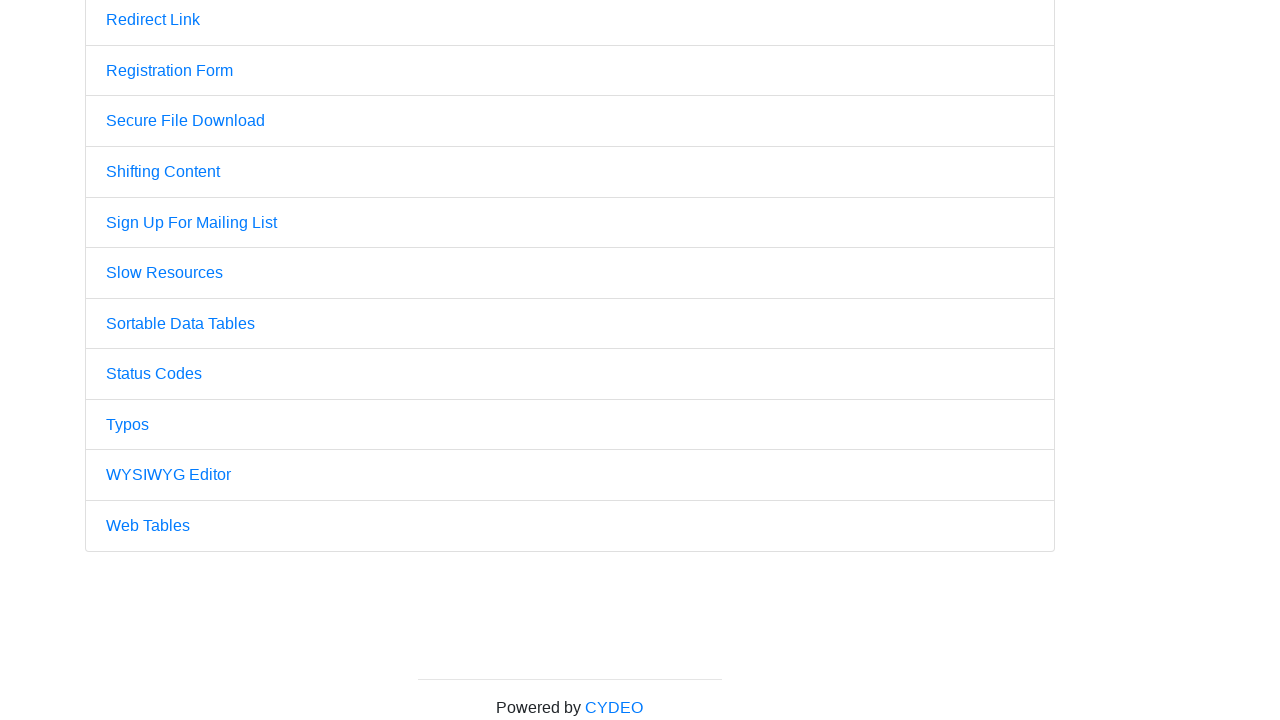

Pressed PageUp key to scroll up
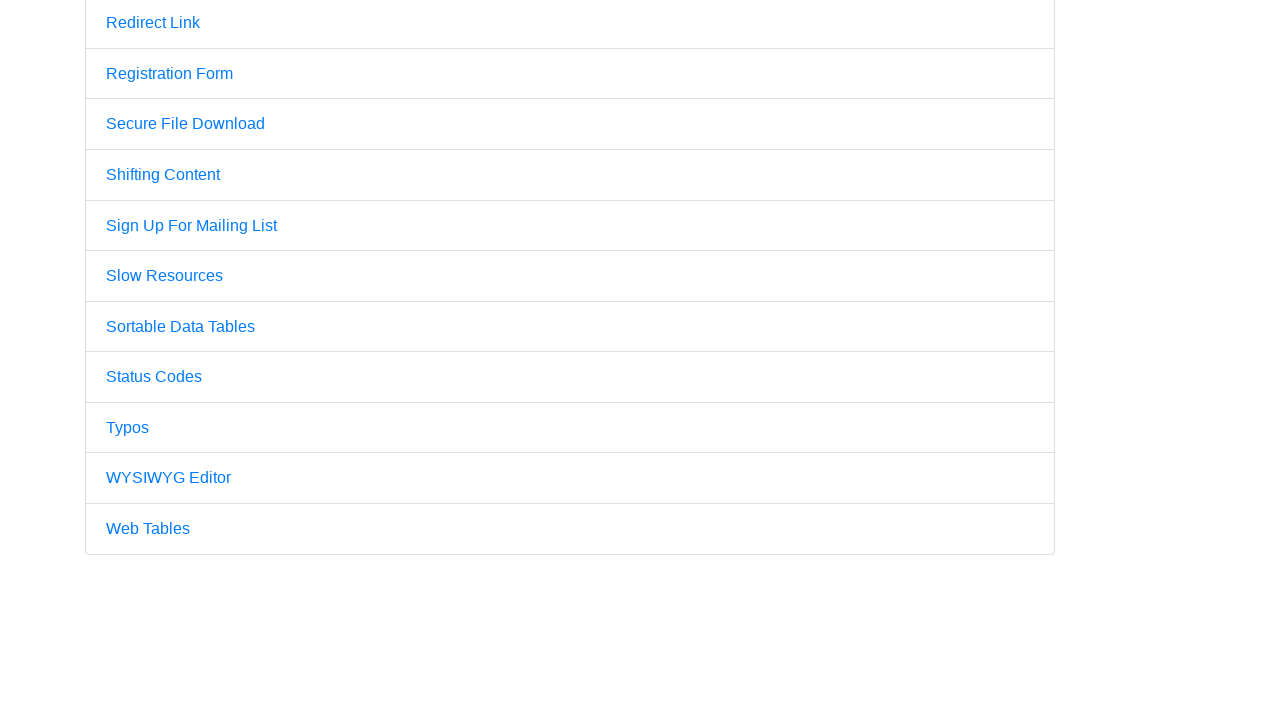

Pressed PageUp key again to scroll further up towards home
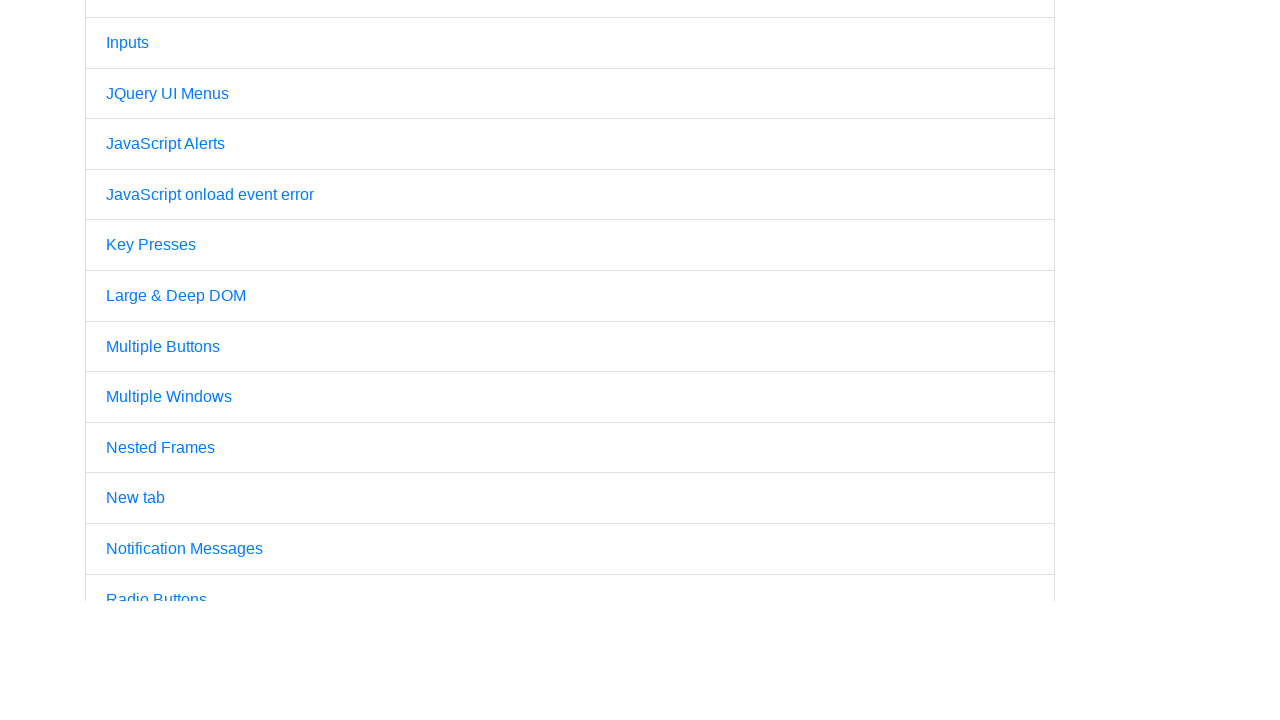

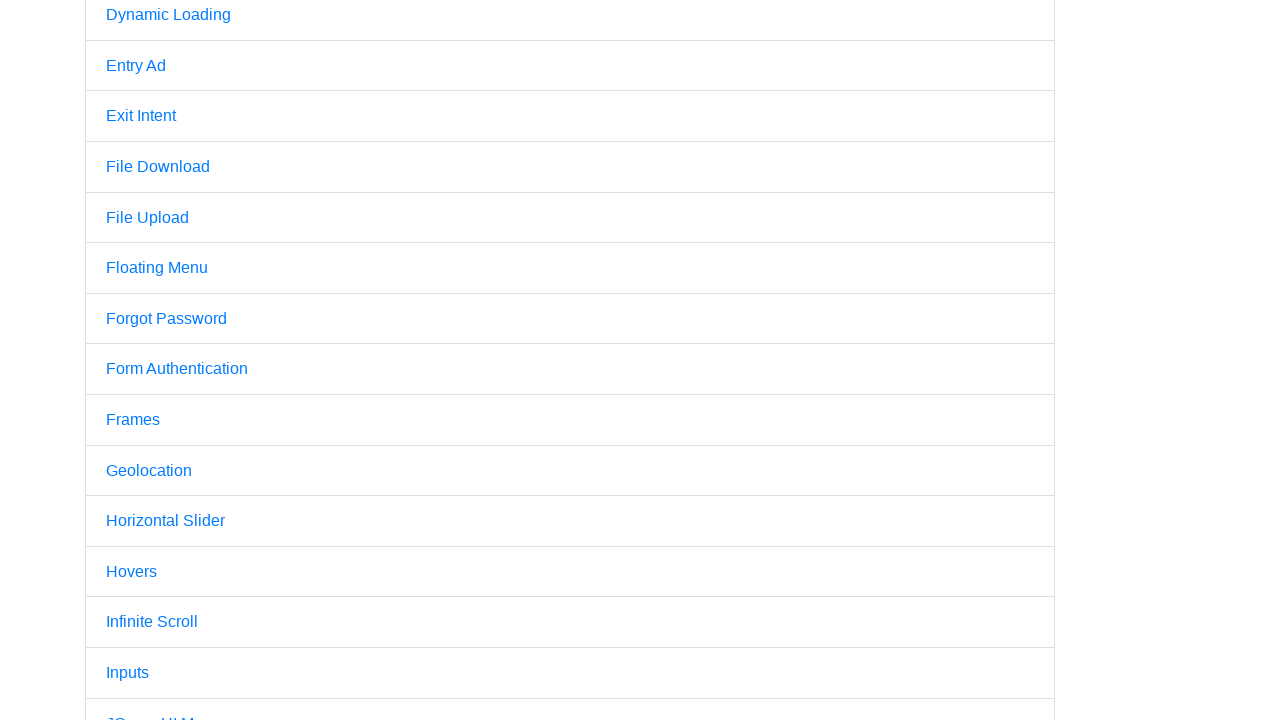